Tests iframe handling by switching to a frame and verifying the heading text inside it

Starting URL: https://demoqa.com/frames

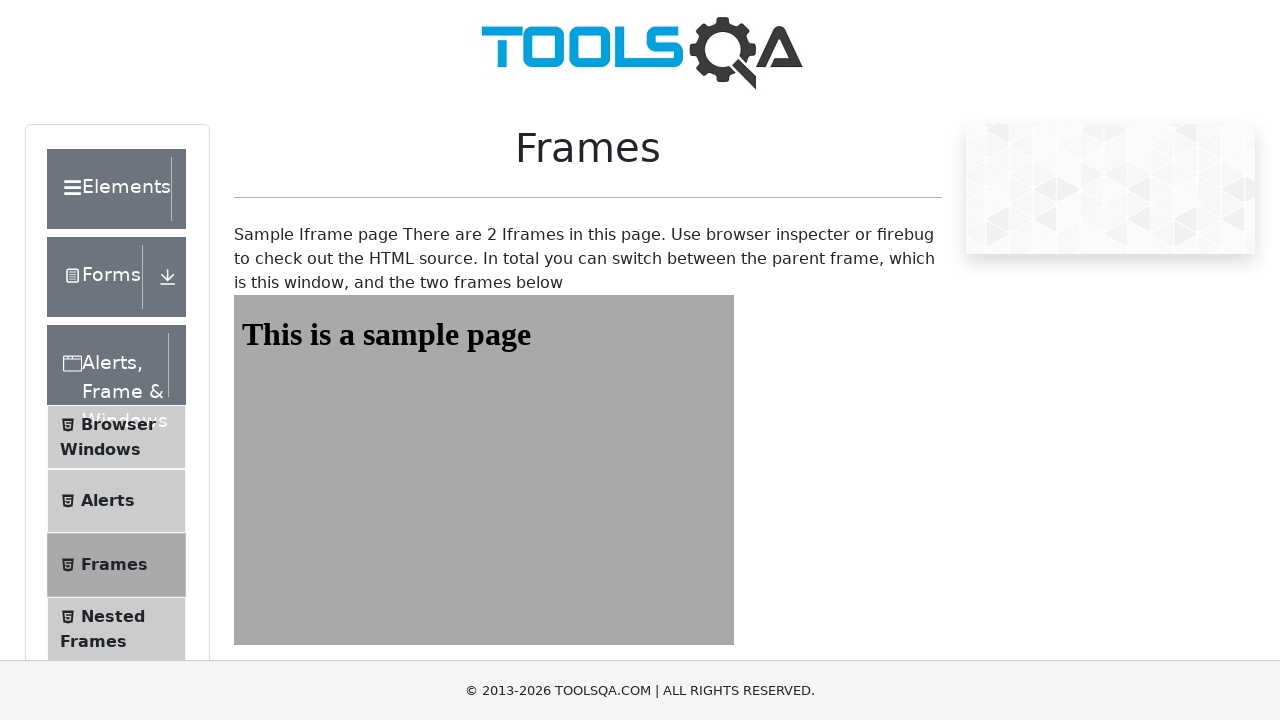

Scrolled down 300px to make frames visible
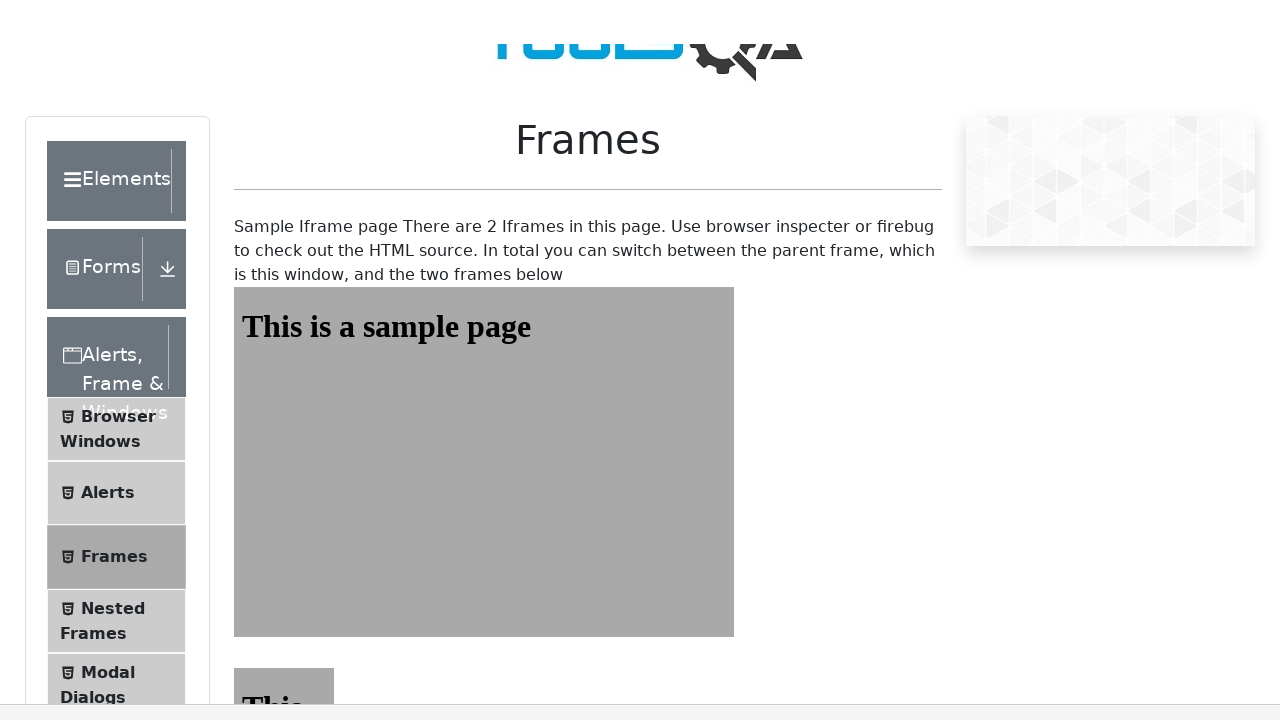

Located frame1 element
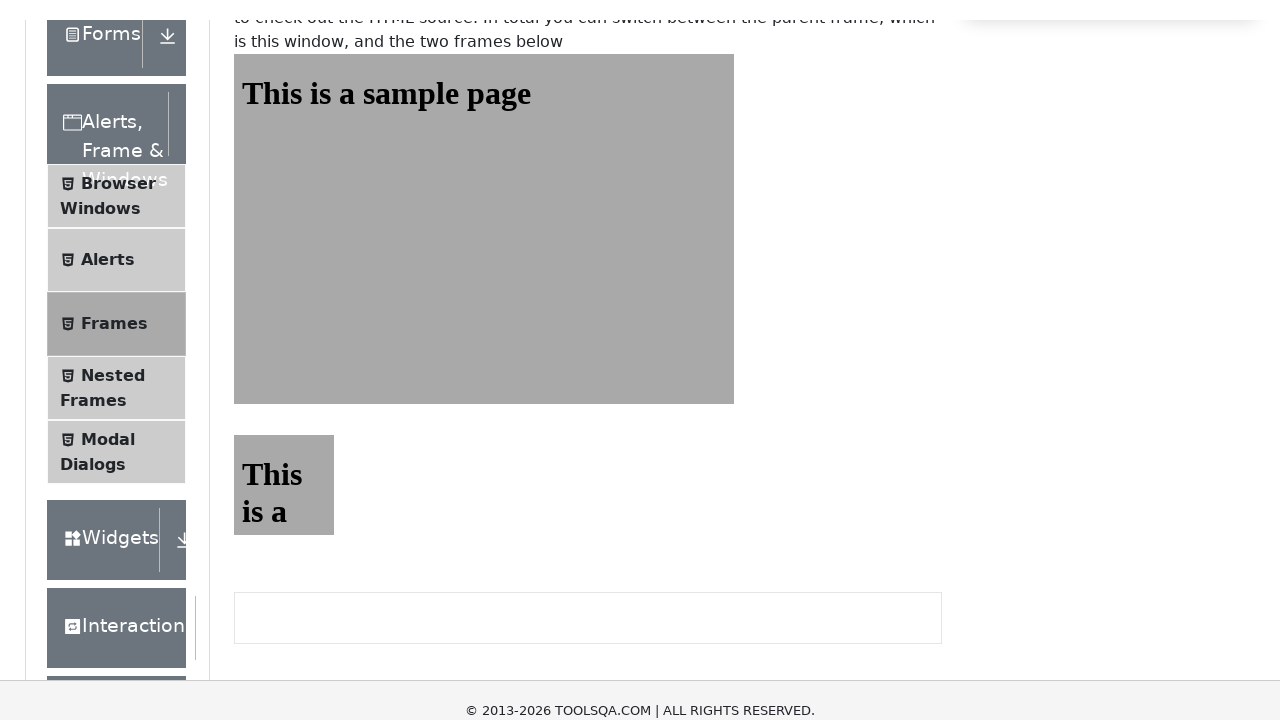

Located heading element inside frame1
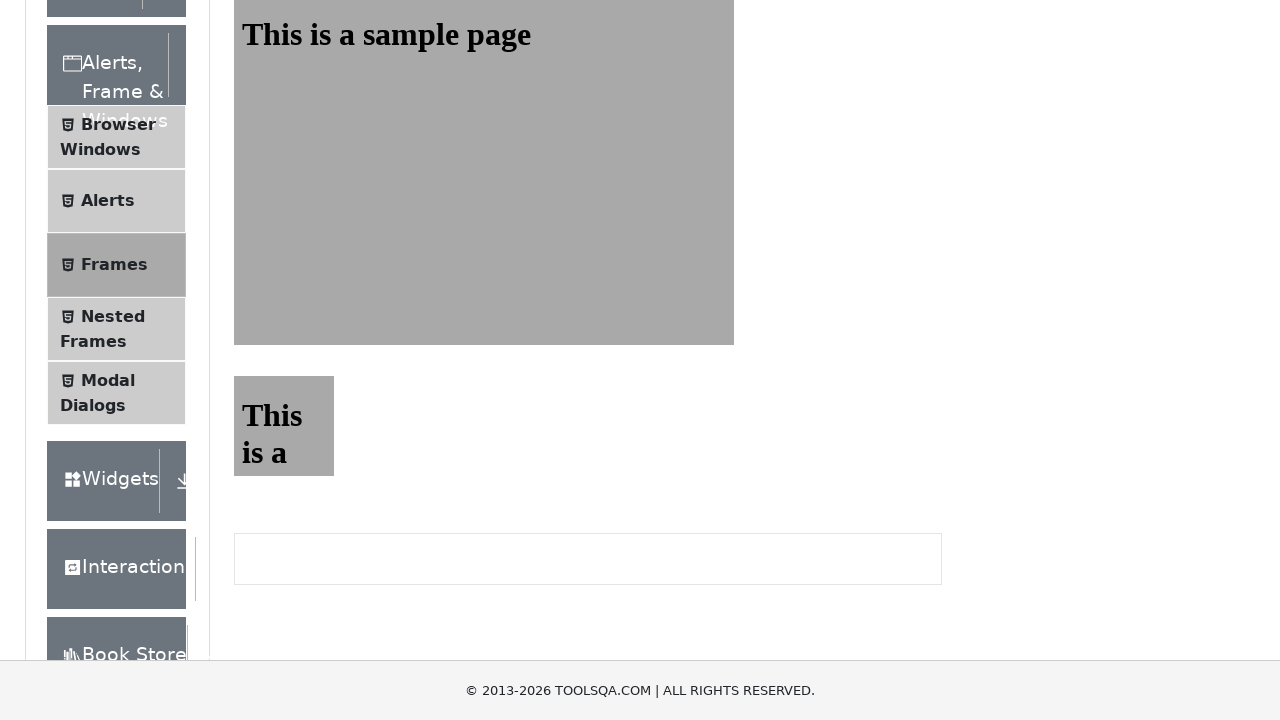

Heading element became visible in frame1
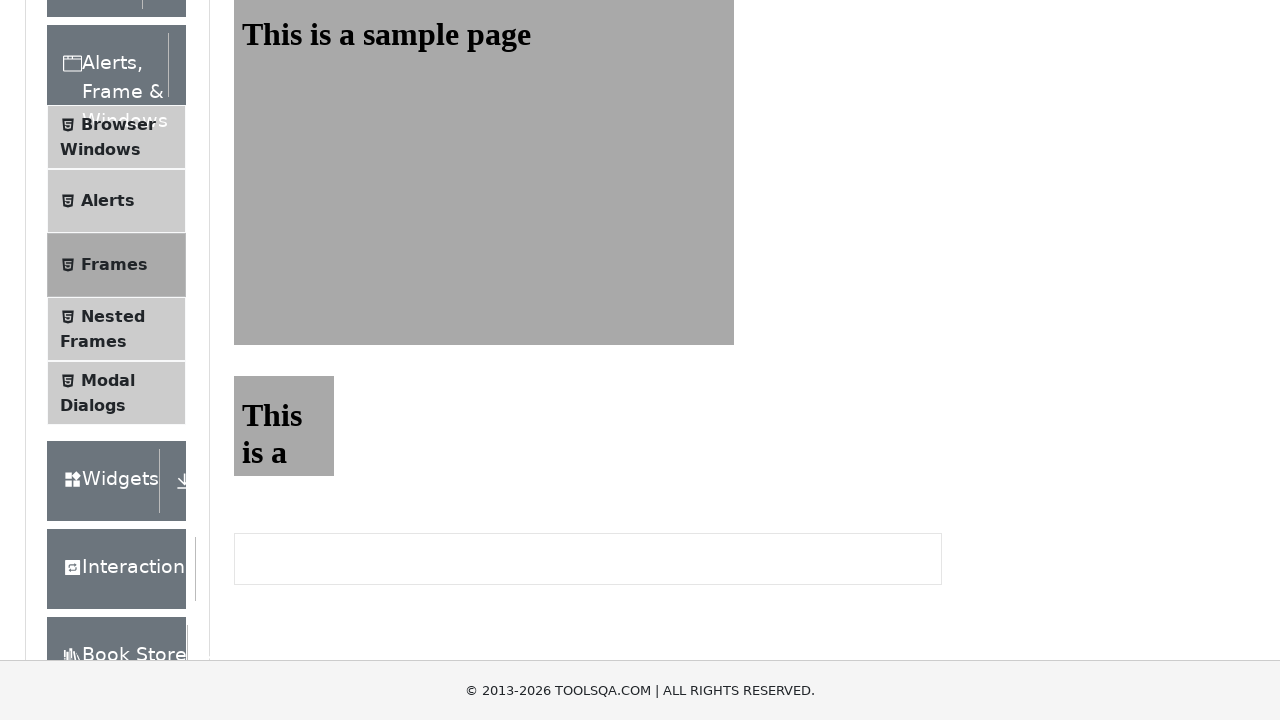

Retrieved heading text: 'This is a sample page'
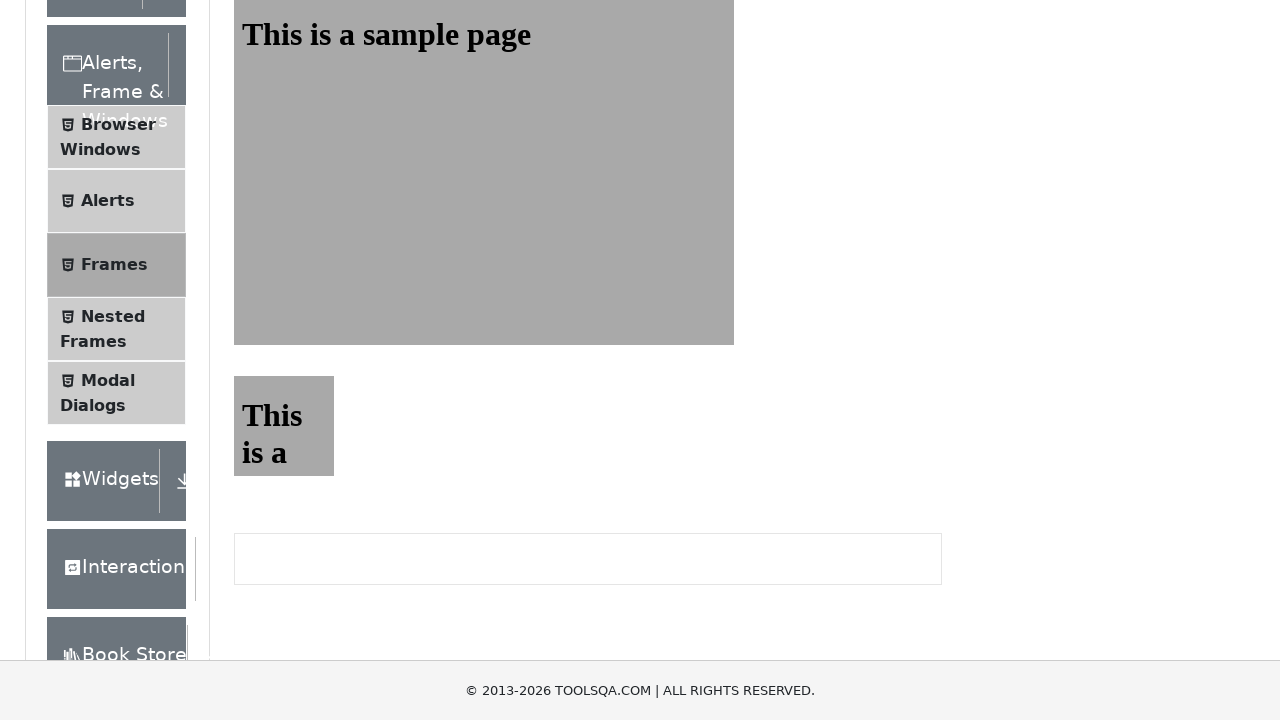

Verified heading text contains 'This is a sample page'
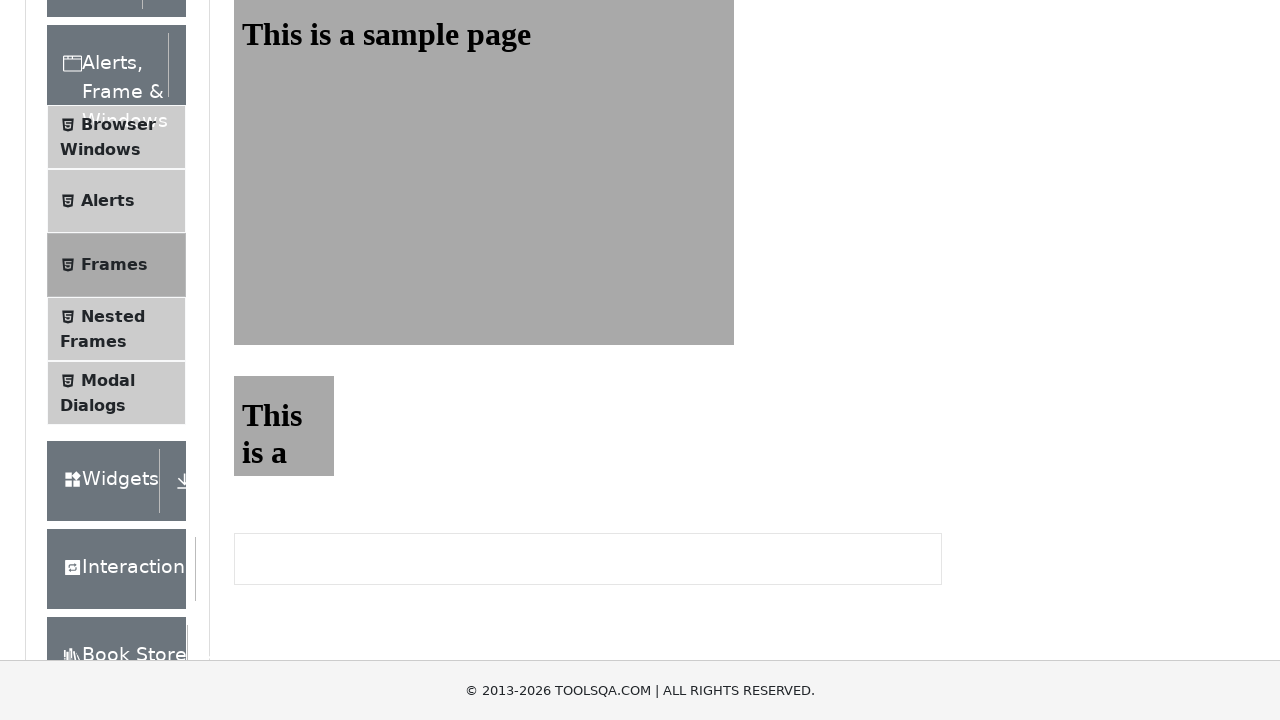

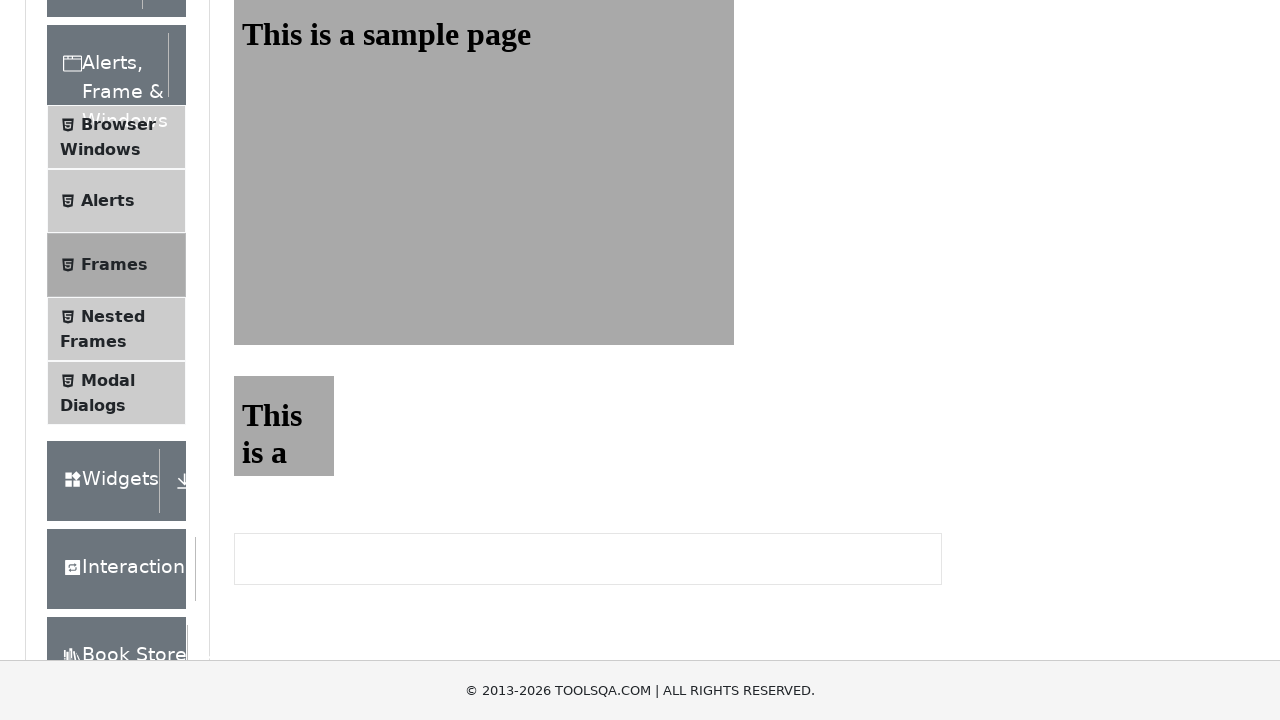